Tests dropdown menu navigation by hovering over various menu items and clicking on a link that opens in a new window, then closing that window.

Starting URL: https://skillfactory.ru/

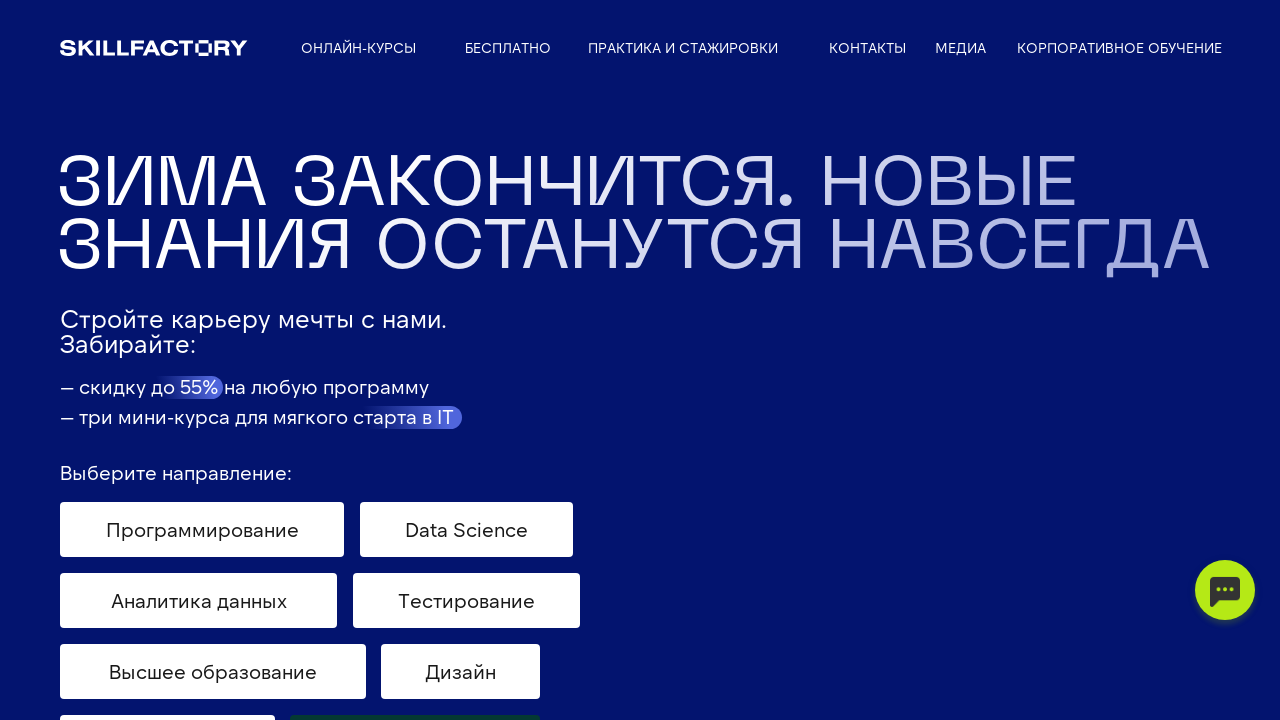

Set viewport size to 1296x696
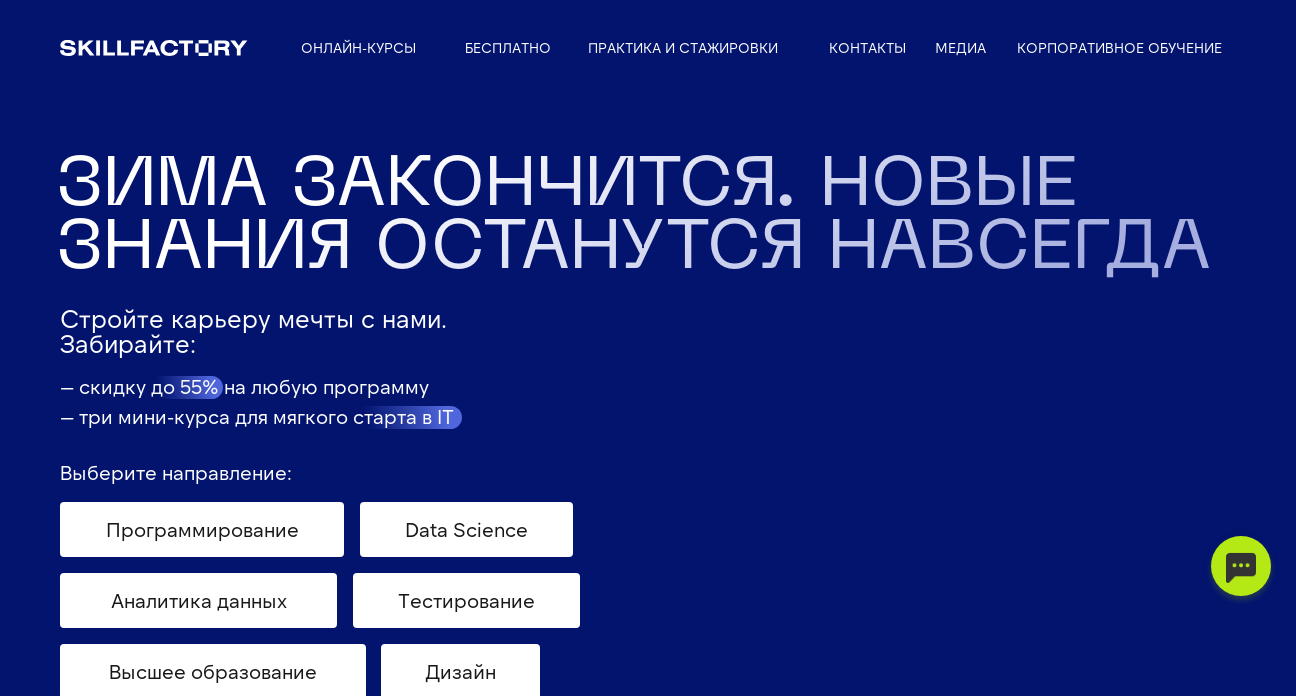

Hovered over first menu link at (358, 48) on .t978__tm-link:nth-child(1)
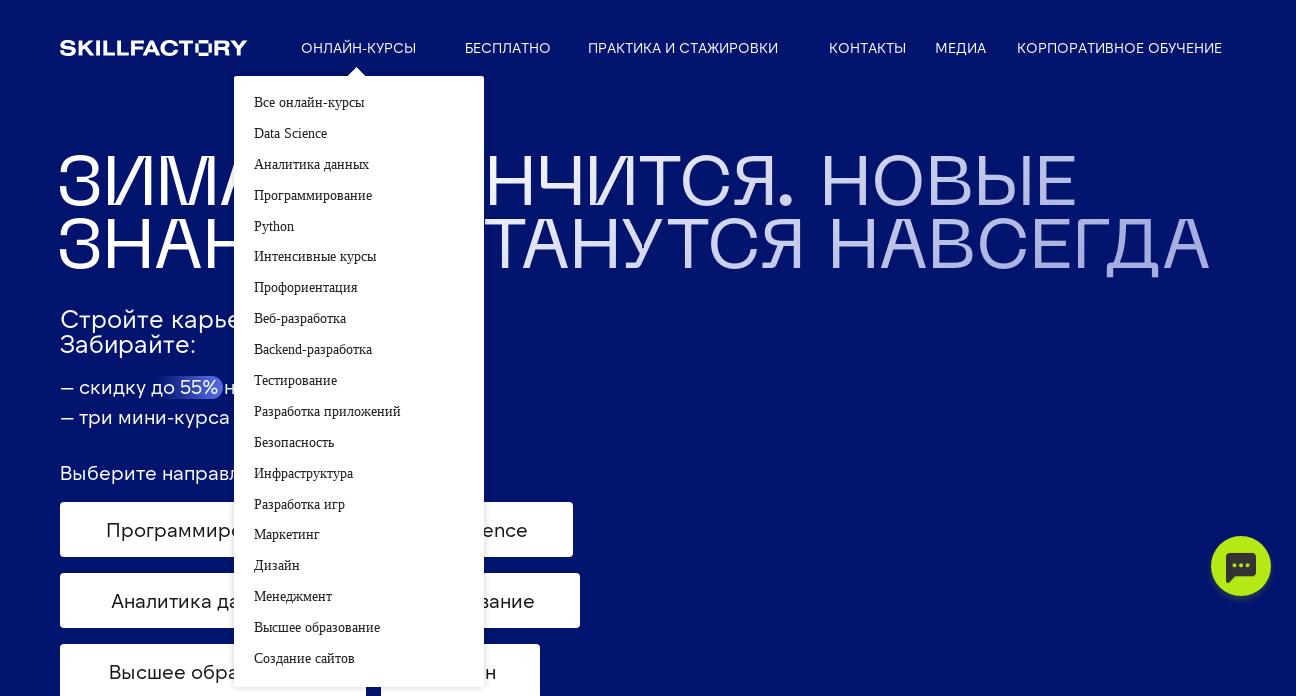

Hovered over 4th menu item at (313, 196) on .t978__menu-item:nth-child(4) .t978__typo_623893182 > .t978__link-inner
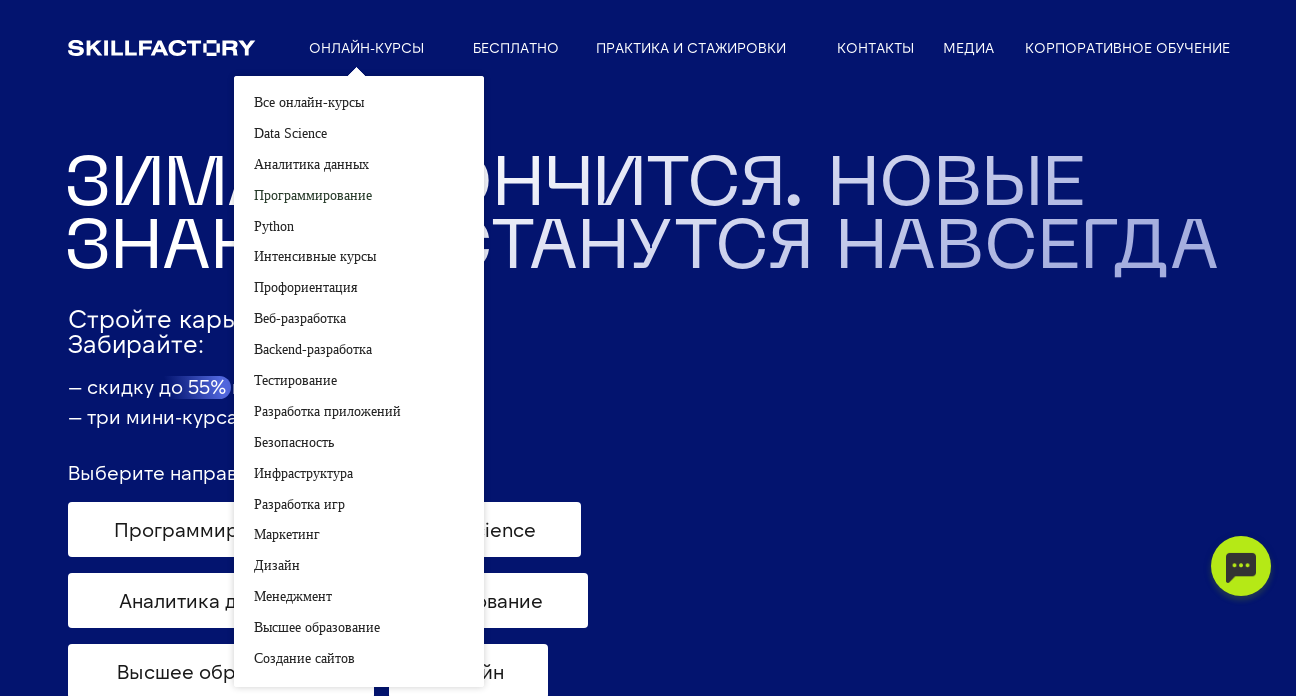

Hovered over 8th menu item at (300, 320) on .t978__menu-item:nth-child(8) .t978__link-inner
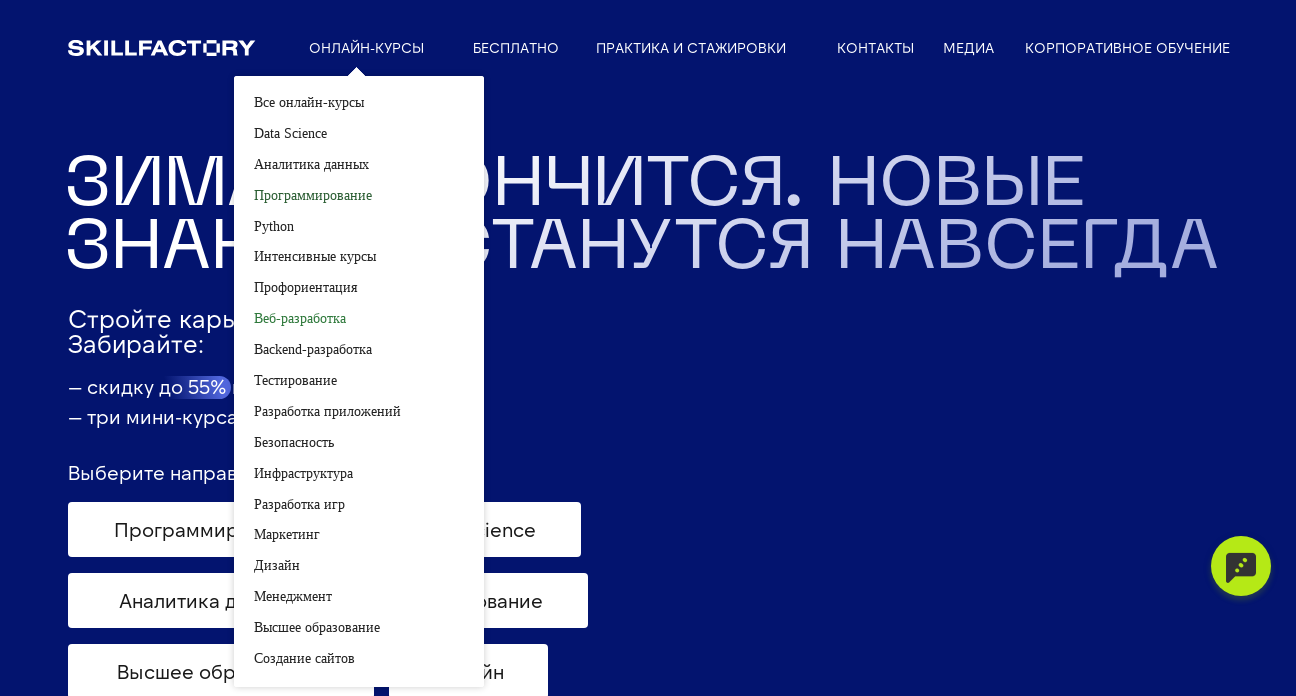

Clicked on 9th menu item, new window opened at (313, 351) on .t978__menu-item:nth-child(9) .t978__link-inner
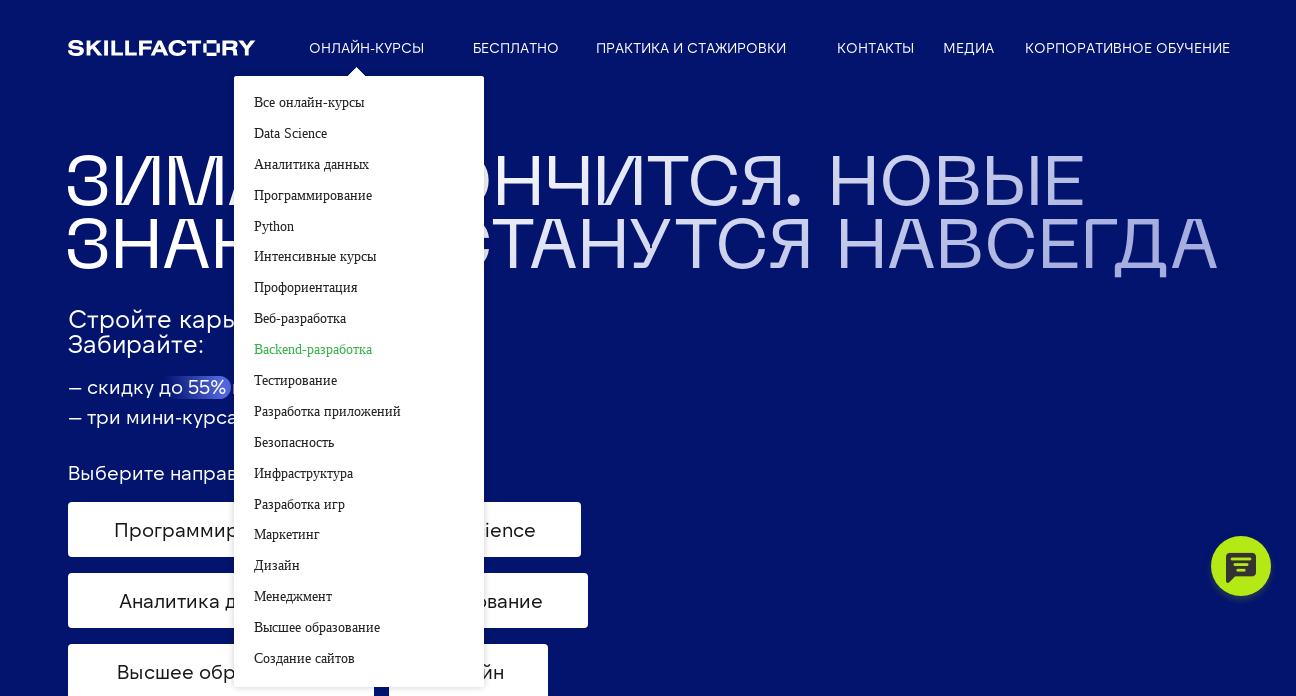

Closed the new window
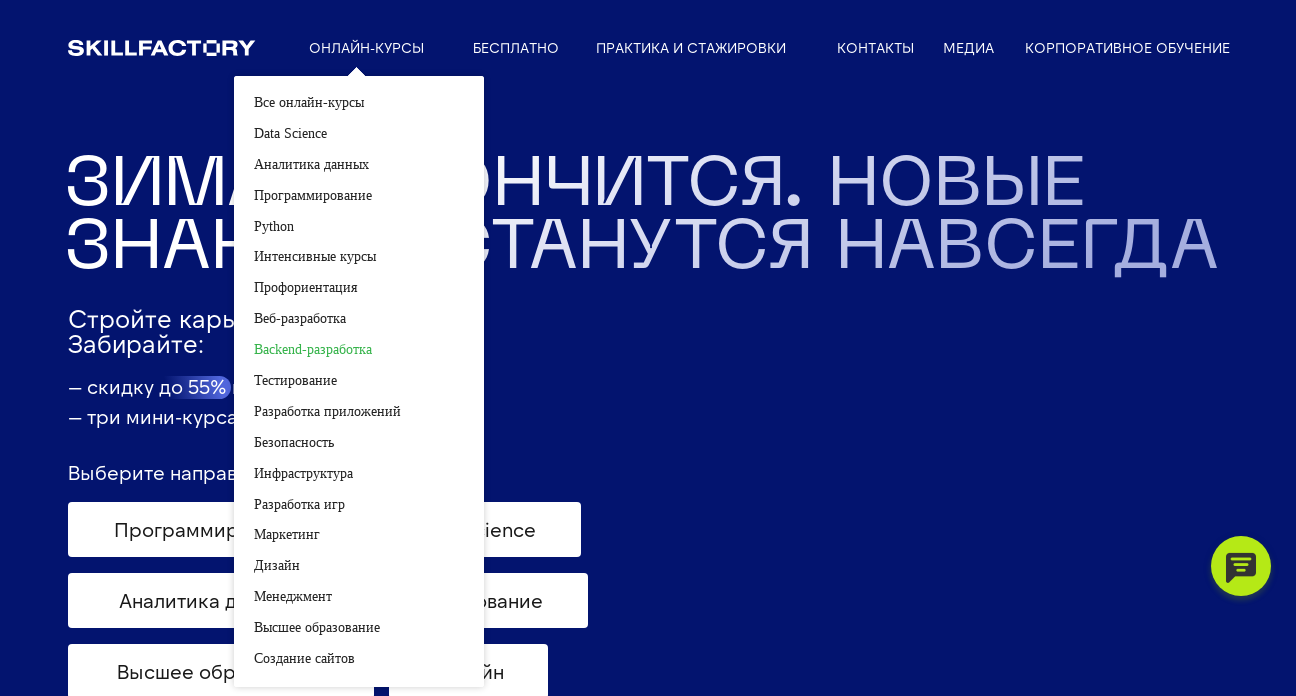

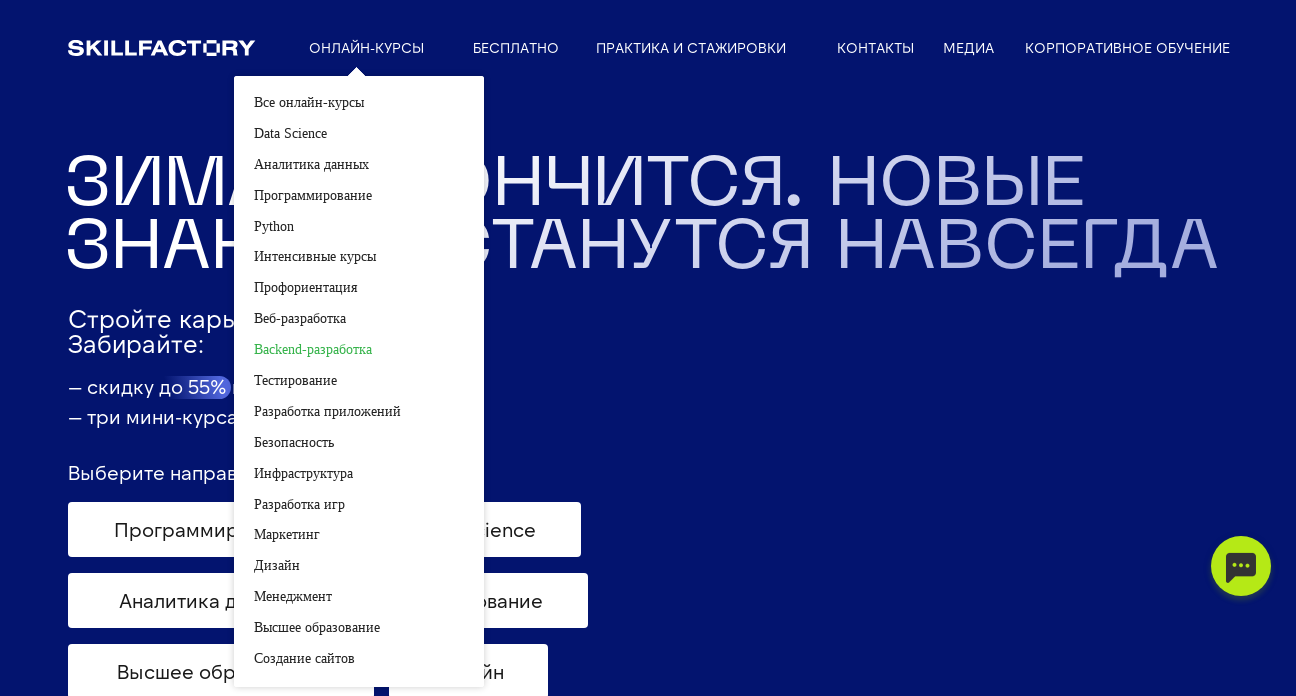